Tests checkbox functionality by checking both checkboxes if they are not already selected, then verifying both are checked

Starting URL: https://the-internet.herokuapp.com/checkboxes

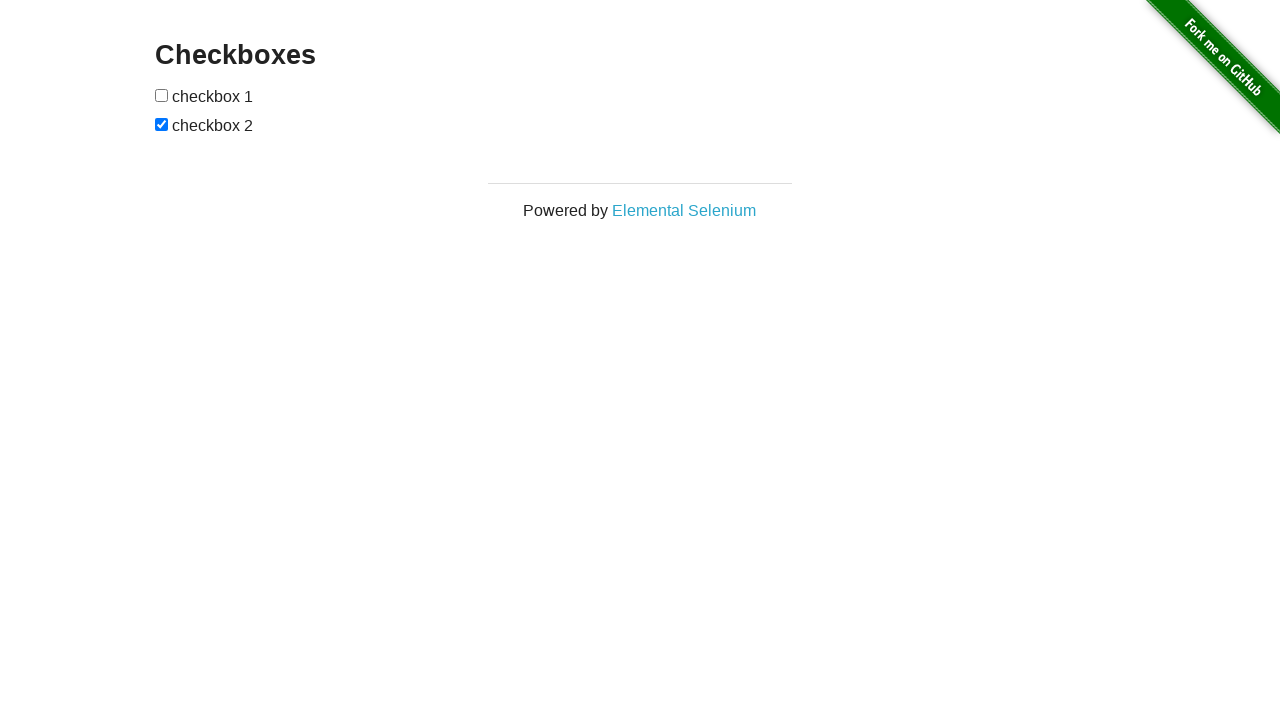

Located first checkbox element
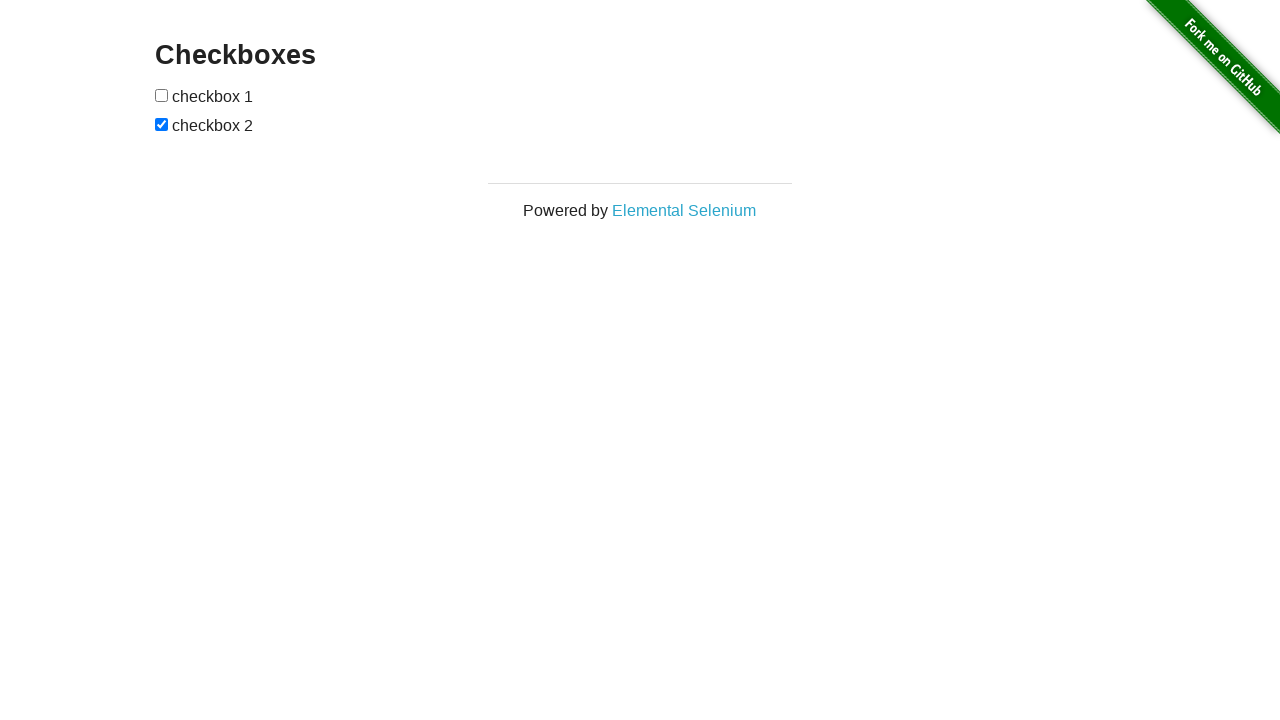

Located second checkbox element
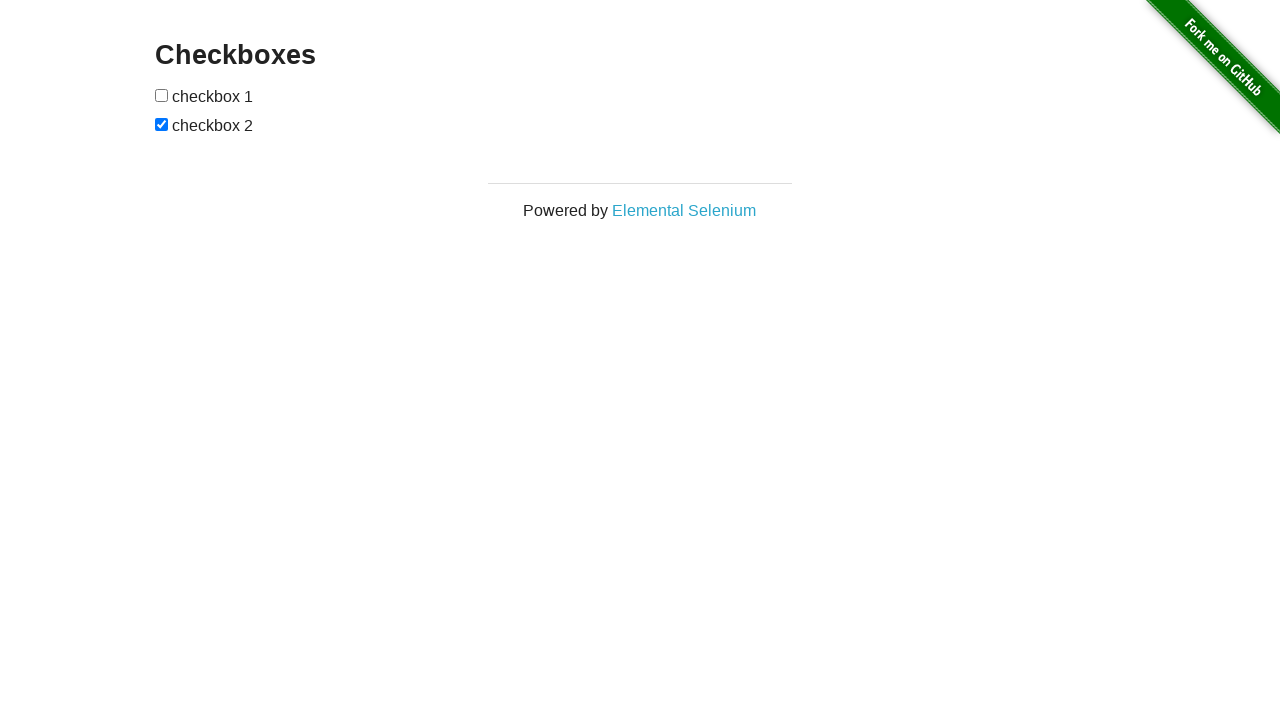

Checked first checkbox status - not selected
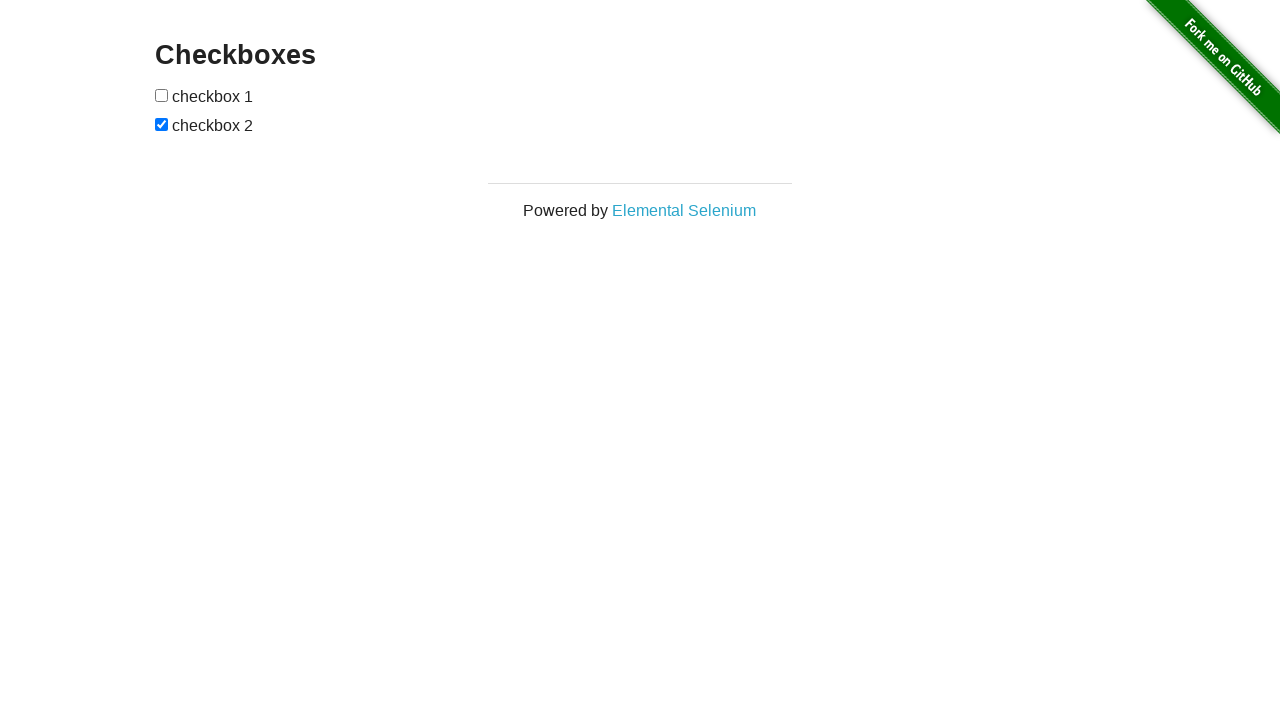

Clicked first checkbox to select it at (162, 95) on input[type='checkbox'] >> nth=0
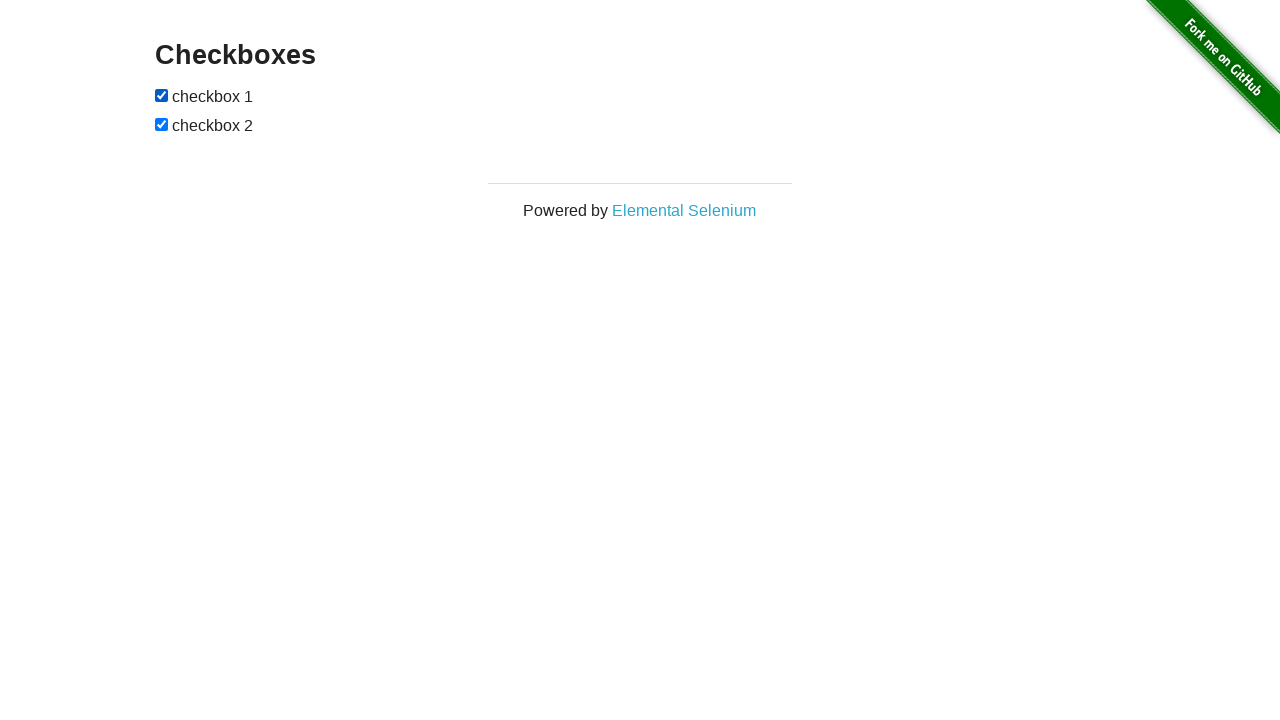

Checked second checkbox status - already selected
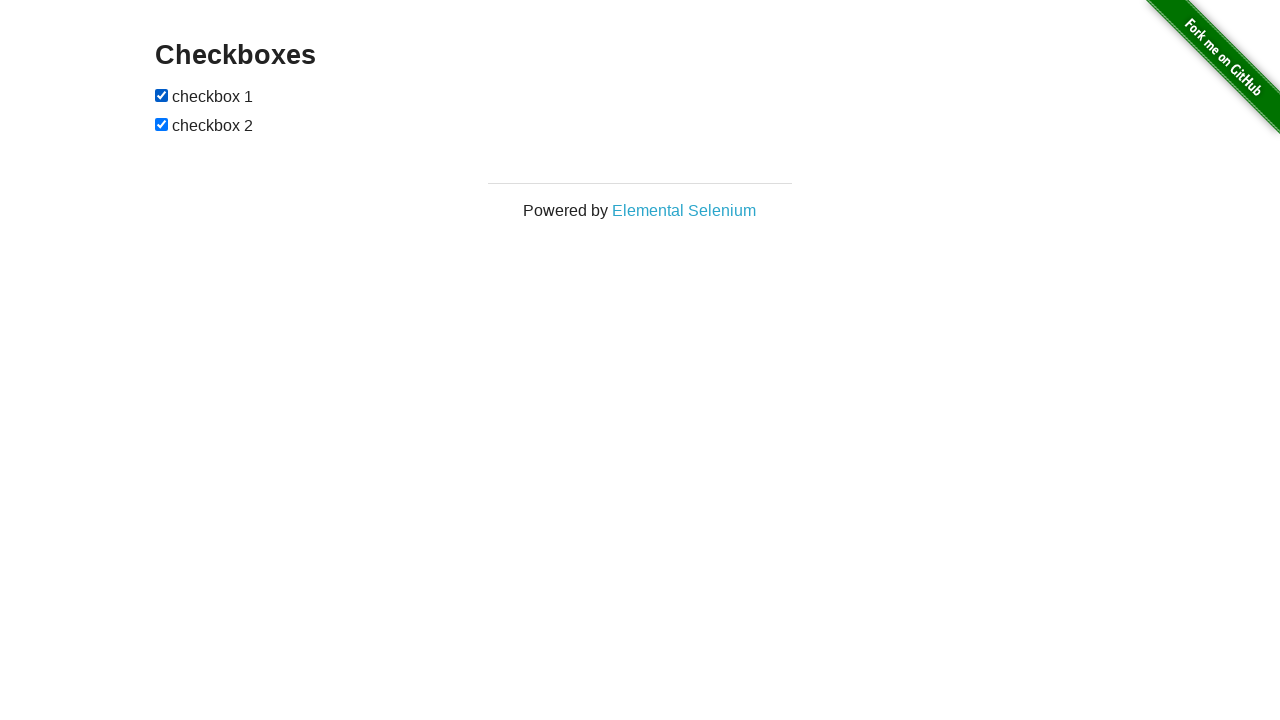

Verified first checkbox is selected
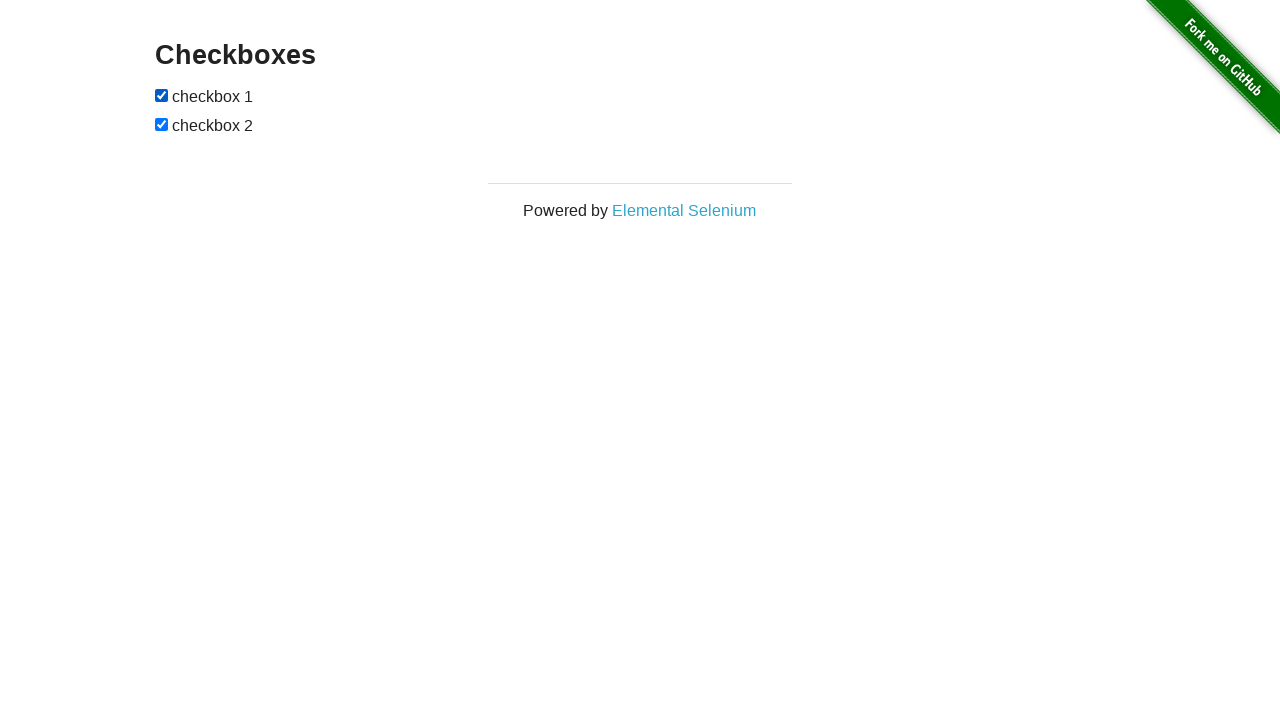

Verified second checkbox is selected
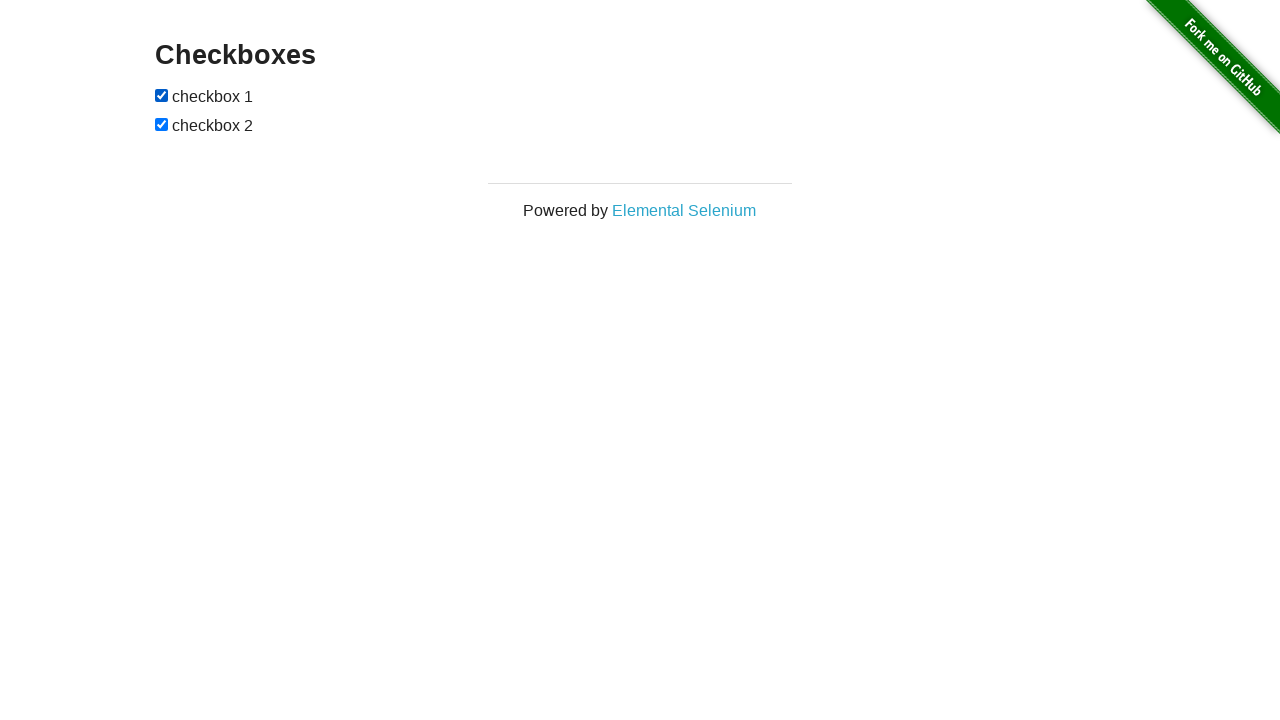

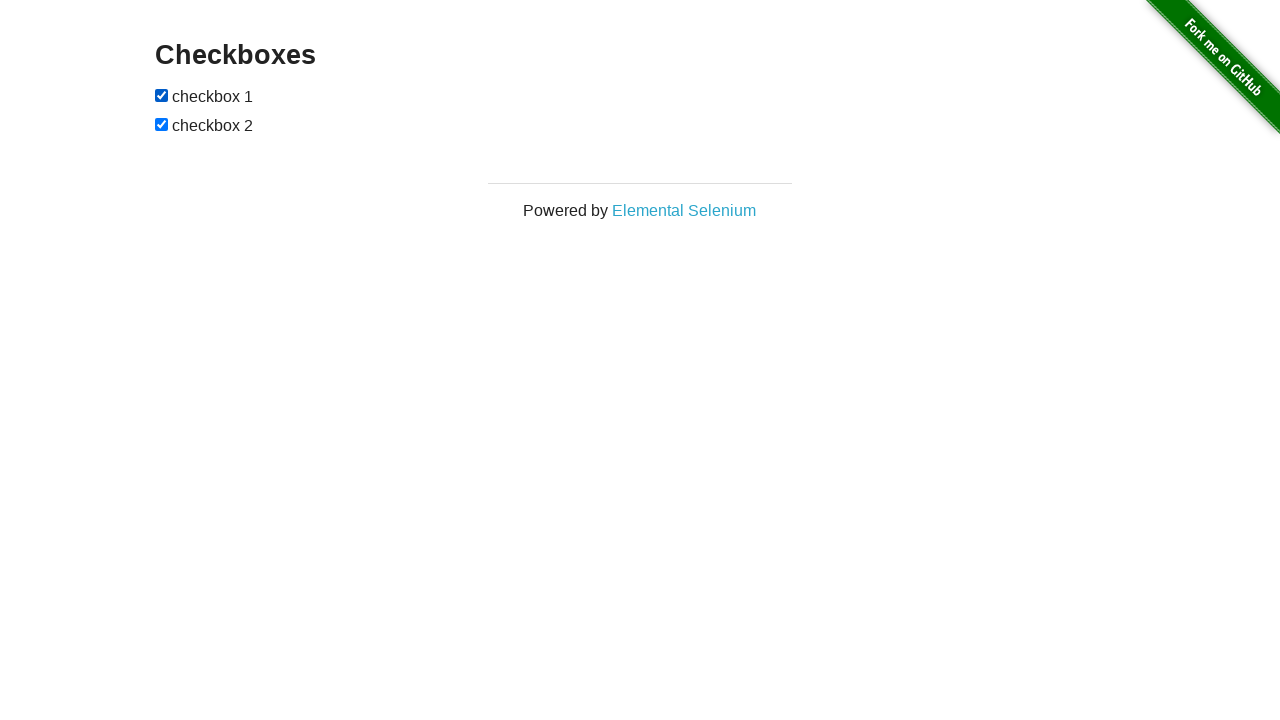